Tests that the Clear completed button is hidden when there are no completed items

Starting URL: https://demo.playwright.dev/todomvc

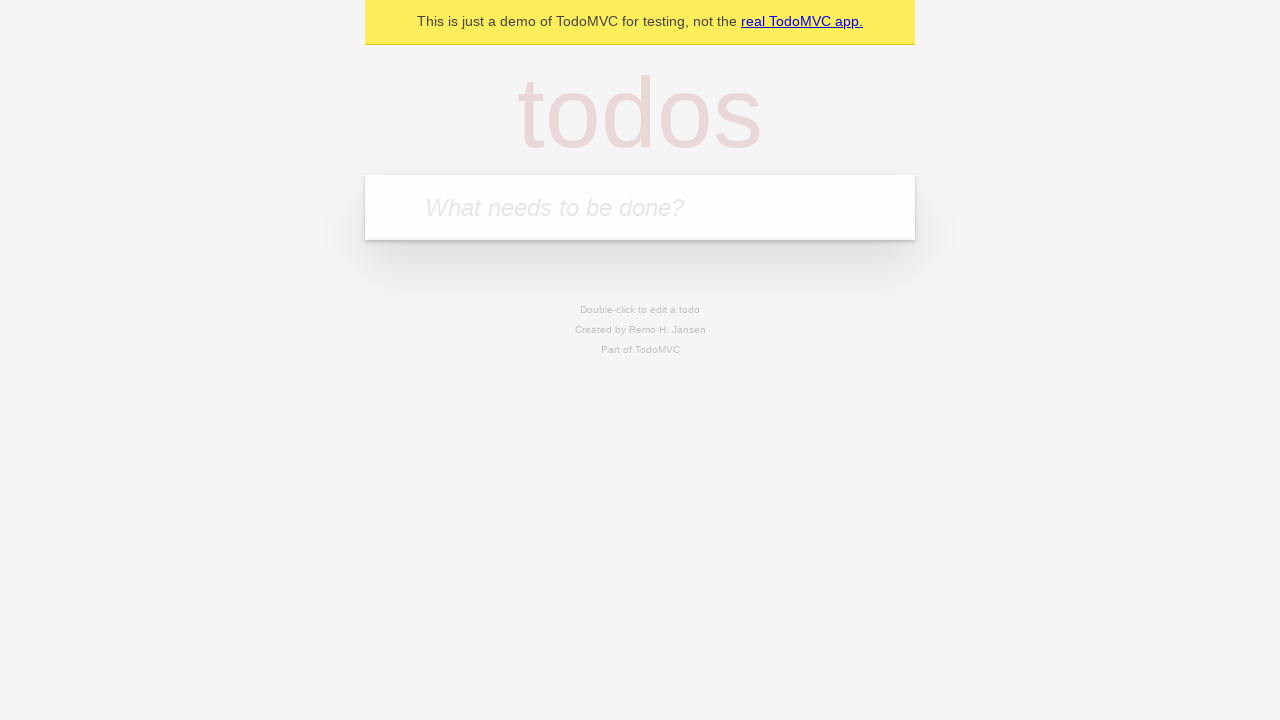

Filled new todo field with 'buy some cheese' on internal:attr=[placeholder="What needs to be done?"i]
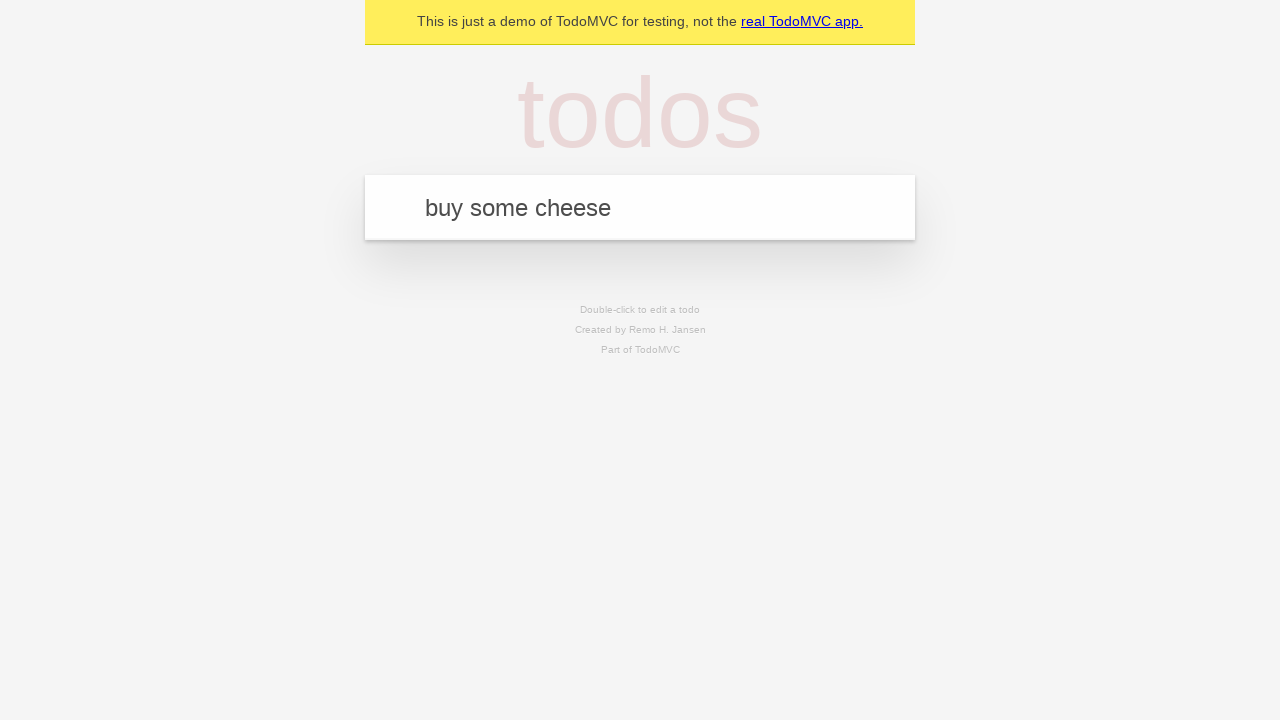

Pressed Enter to add todo 'buy some cheese' on internal:attr=[placeholder="What needs to be done?"i]
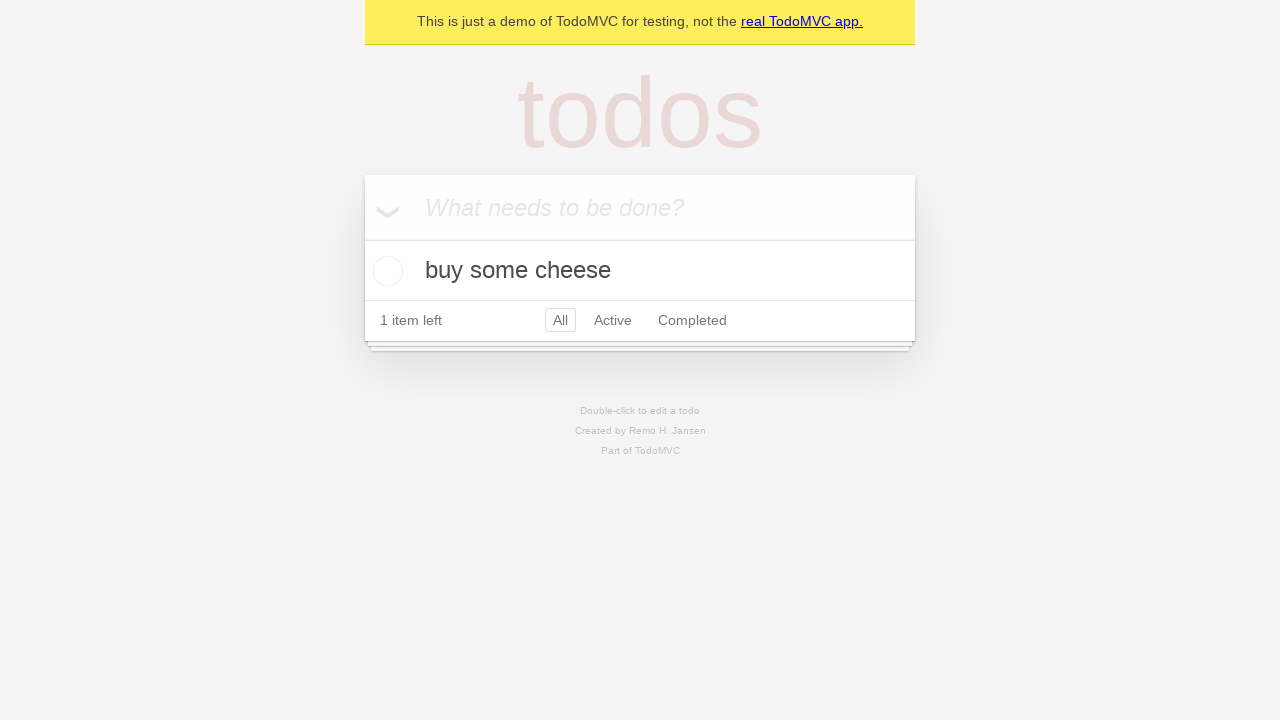

Filled new todo field with 'feed the cat' on internal:attr=[placeholder="What needs to be done?"i]
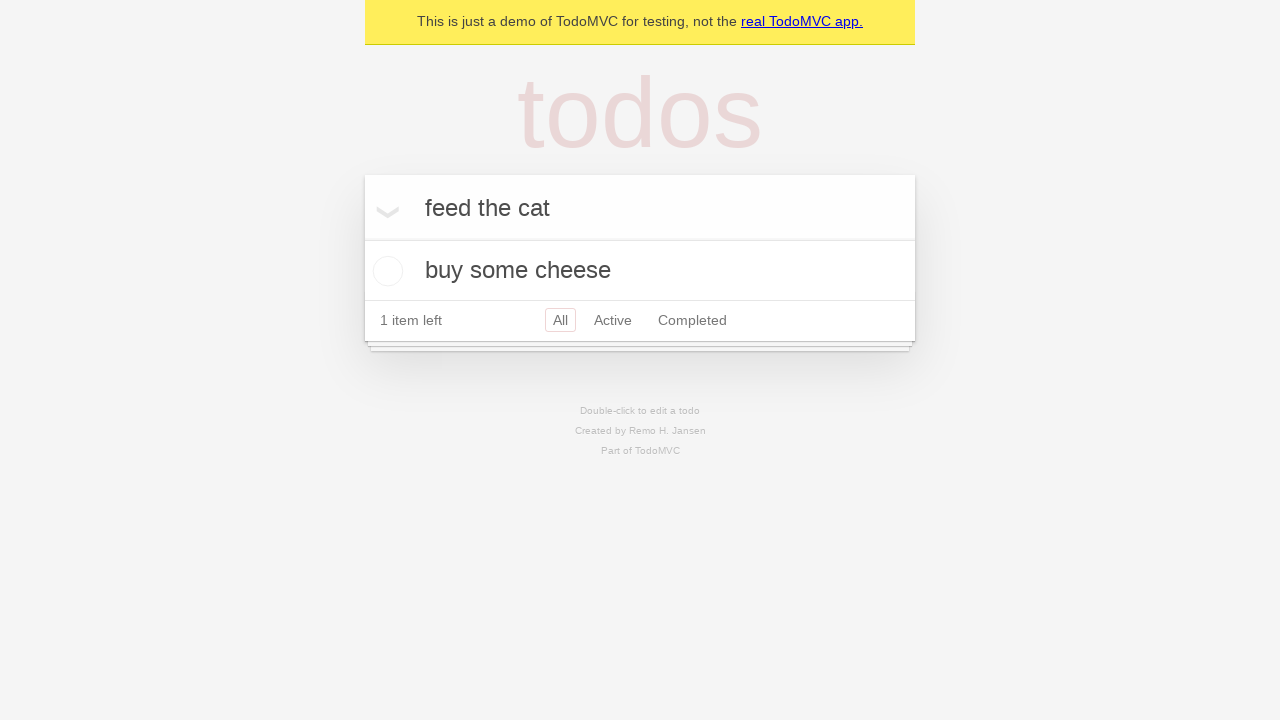

Pressed Enter to add todo 'feed the cat' on internal:attr=[placeholder="What needs to be done?"i]
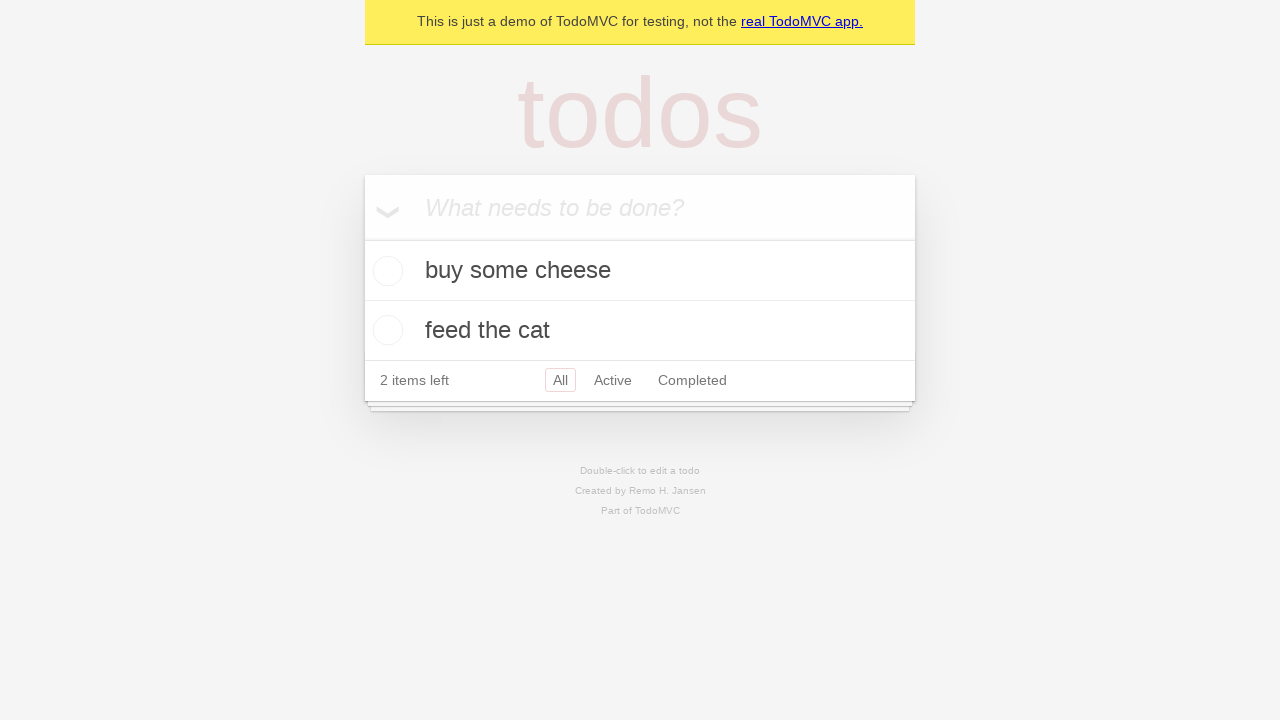

Filled new todo field with 'book a doctors appointment' on internal:attr=[placeholder="What needs to be done?"i]
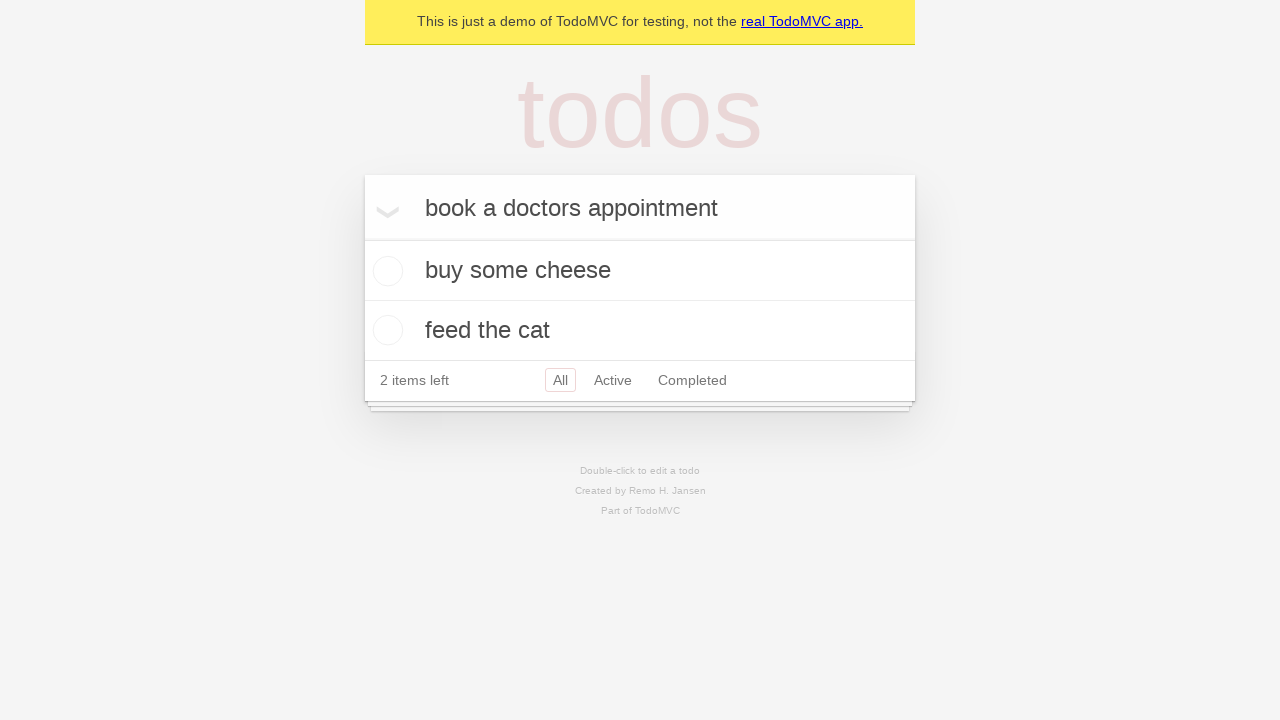

Pressed Enter to add todo 'book a doctors appointment' on internal:attr=[placeholder="What needs to be done?"i]
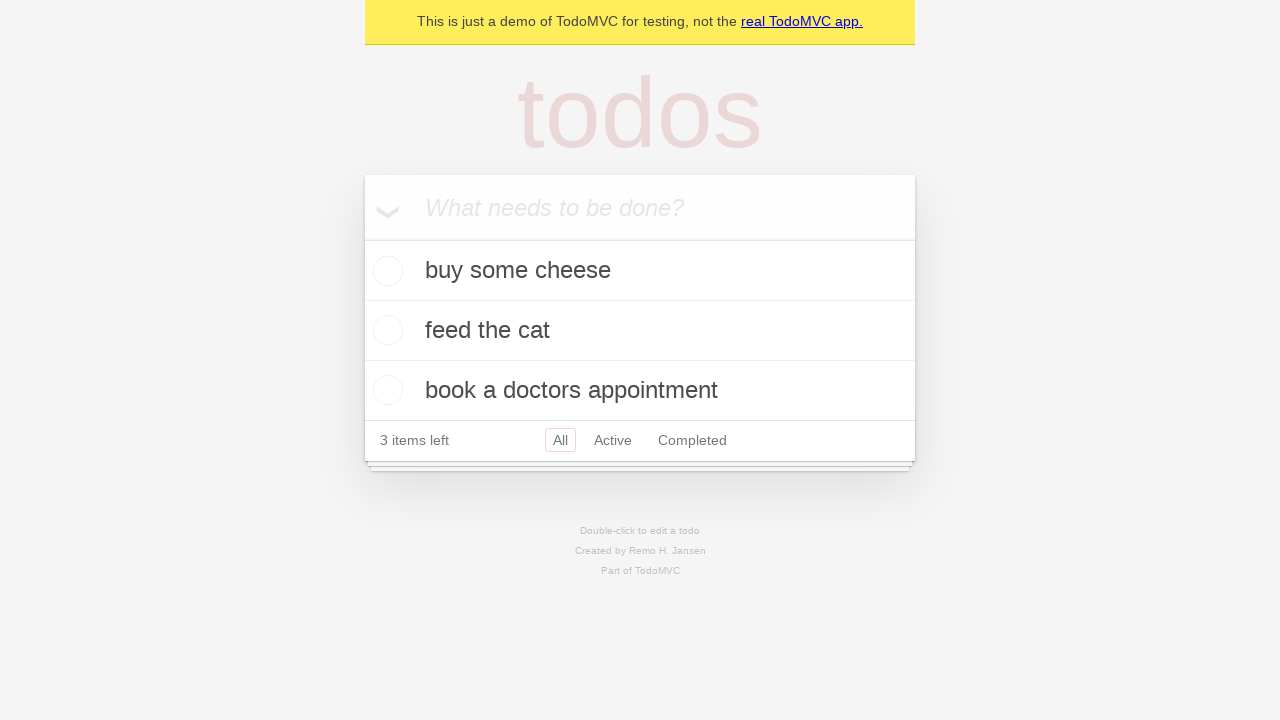

Checked the first todo item as completed at (385, 271) on .todo-list li .toggle >> nth=0
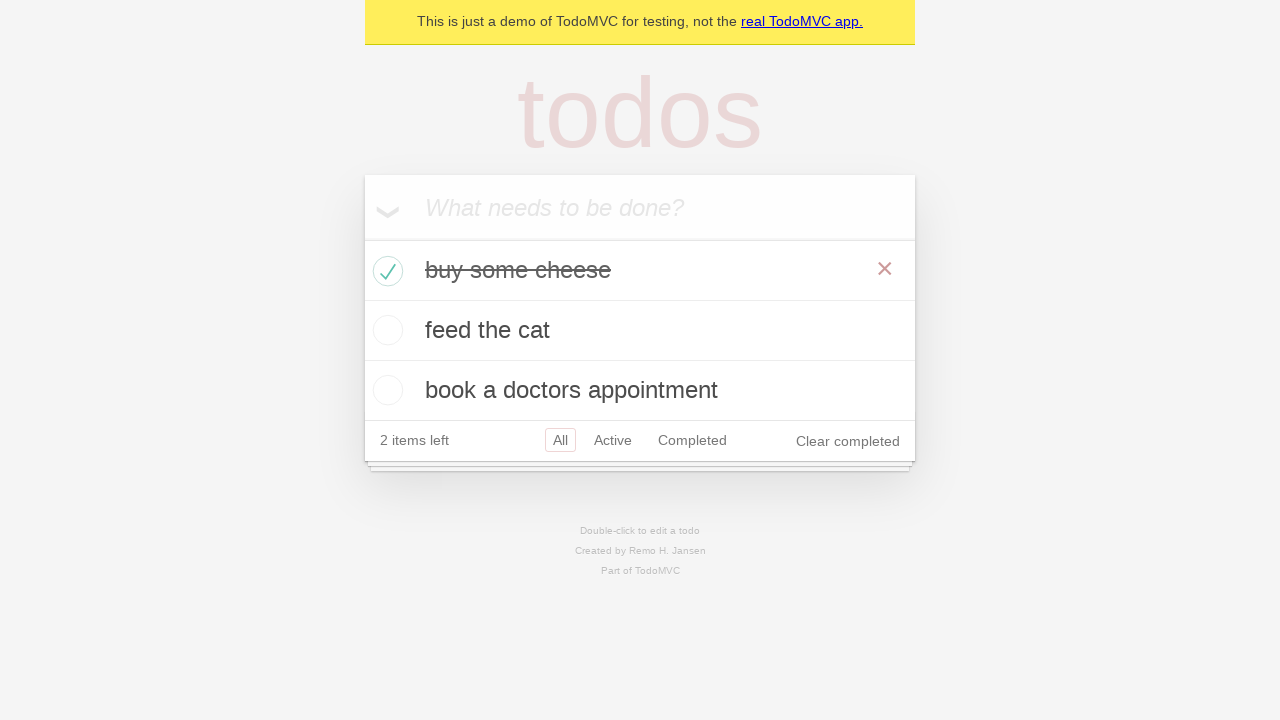

Clicked 'Clear completed' button to remove completed items at (848, 441) on internal:role=button[name="Clear completed"i]
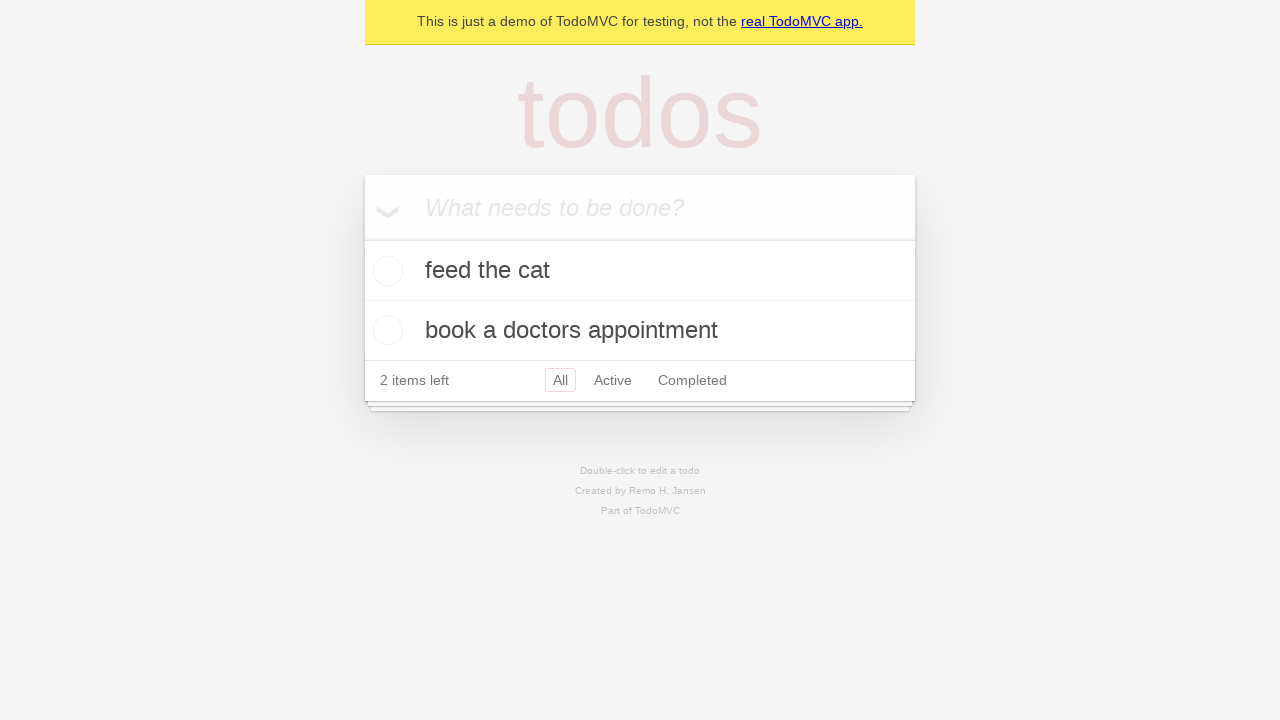

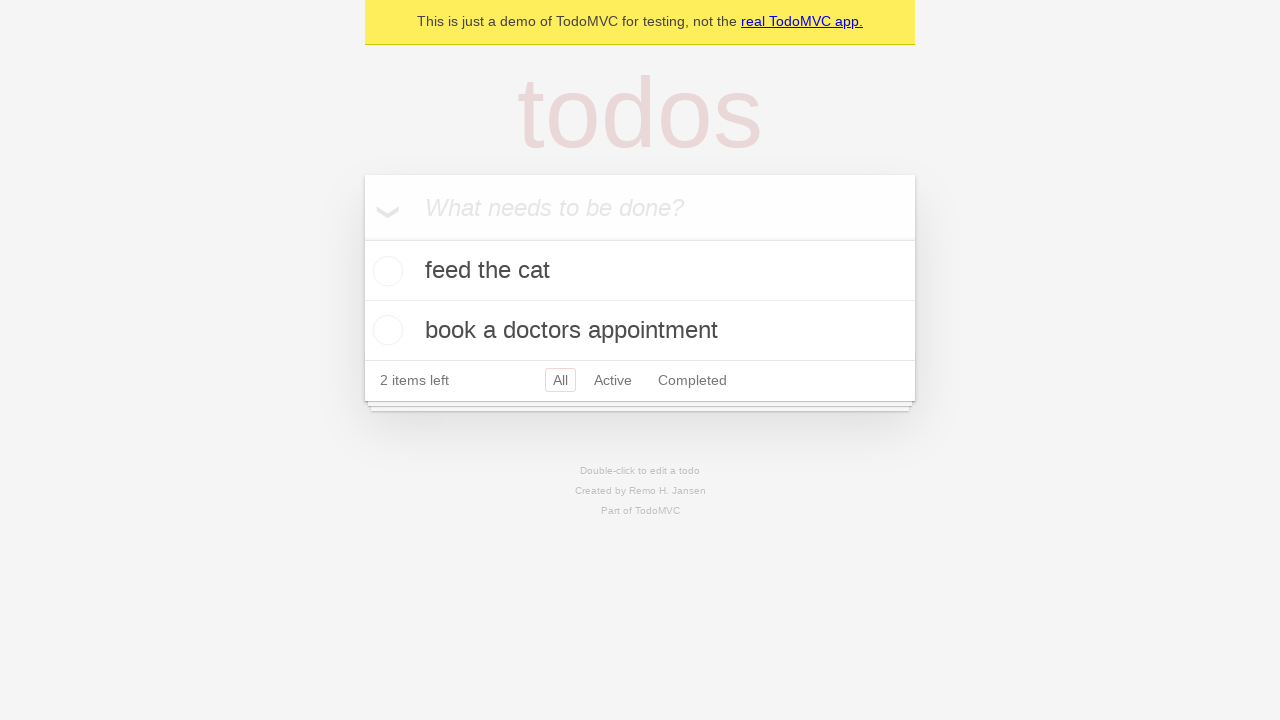